Tests window handle functionality by clicking a link to open a new window, switching to the new window to verify its content, and then switching back to the original window to verify its title.

Starting URL: https://the-internet.herokuapp.com/windows

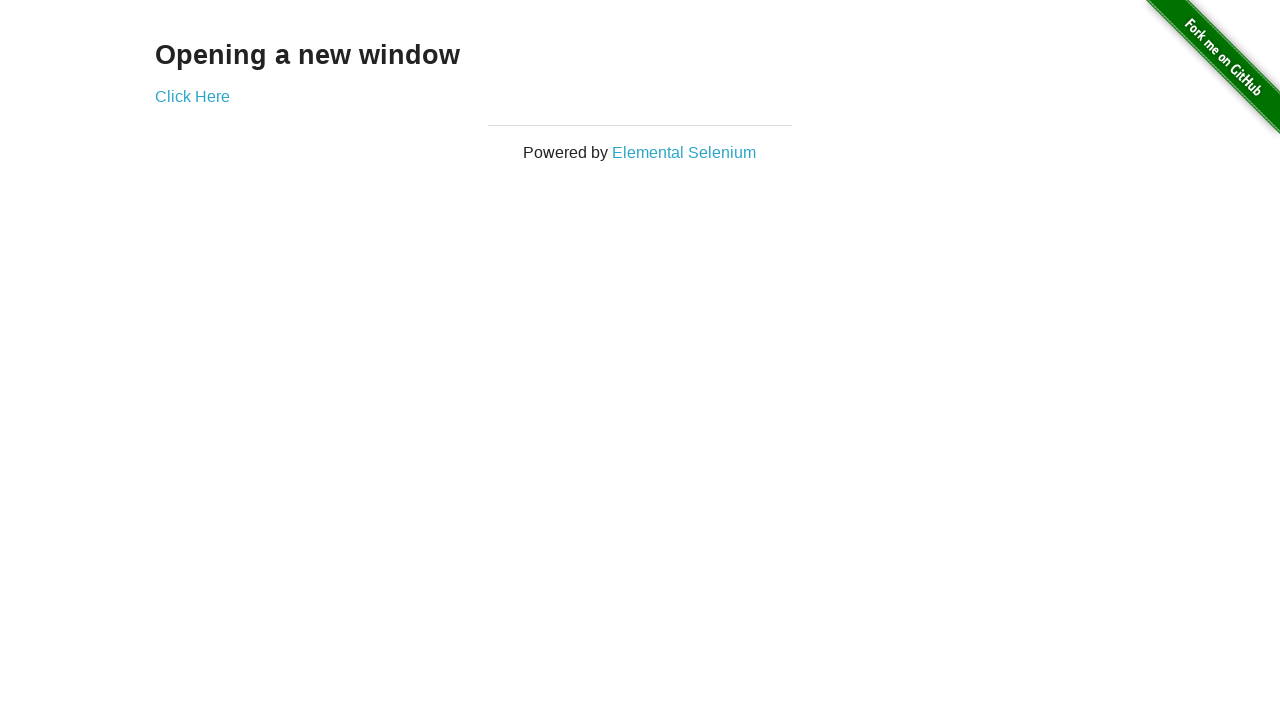

Waited for h3 element to load on initial page
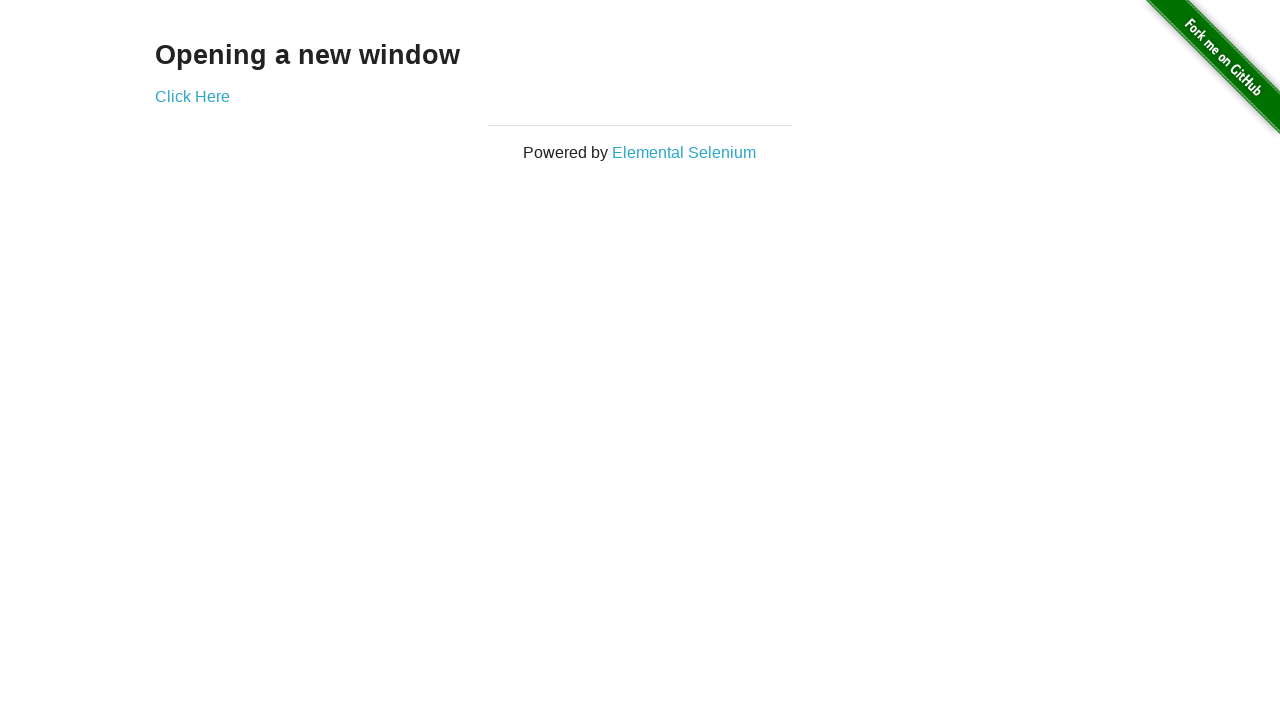

Verified h3 text content is 'Opening a new window'
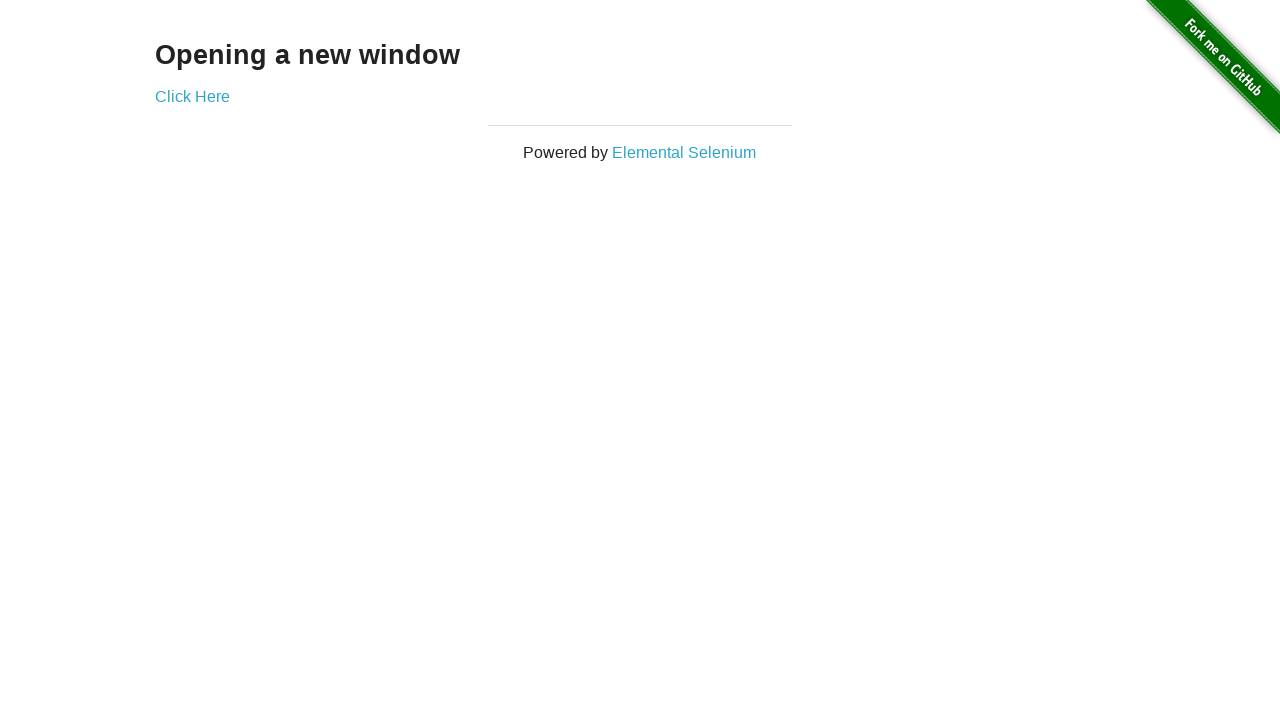

Verified initial page title is 'The Internet'
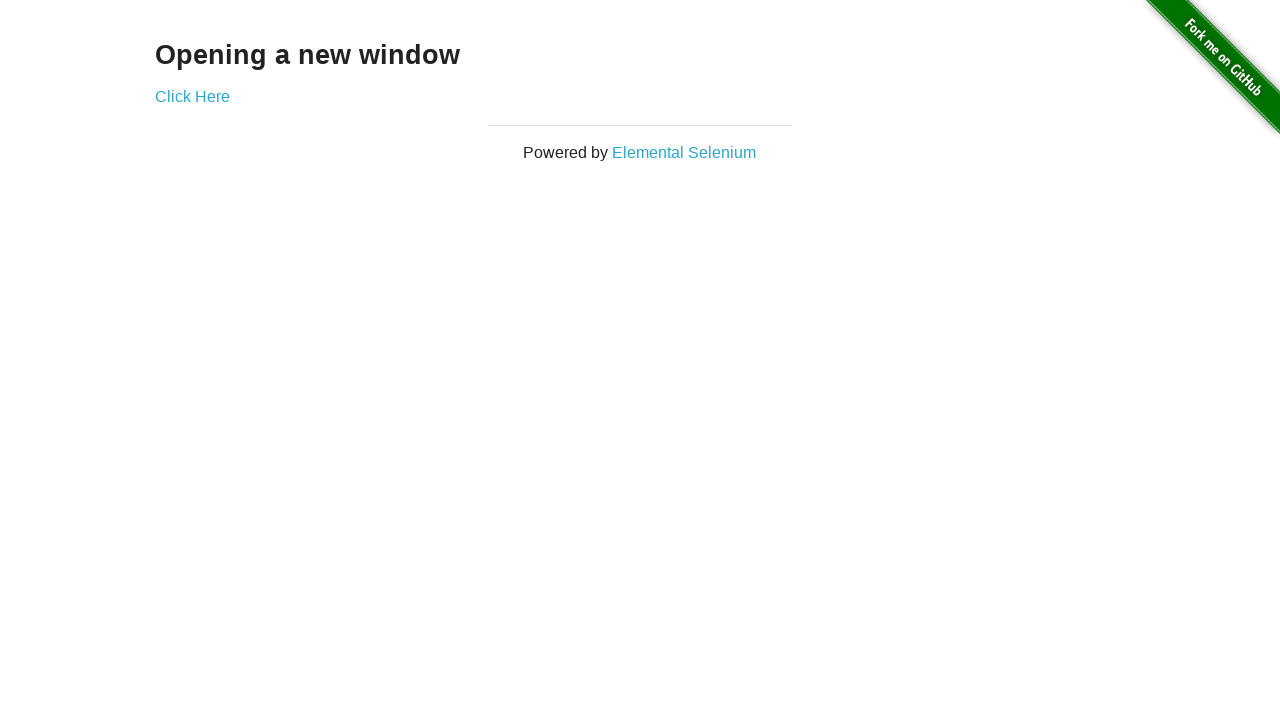

Clicked 'Click Here' link to open new window at (192, 96) on text=Click Here
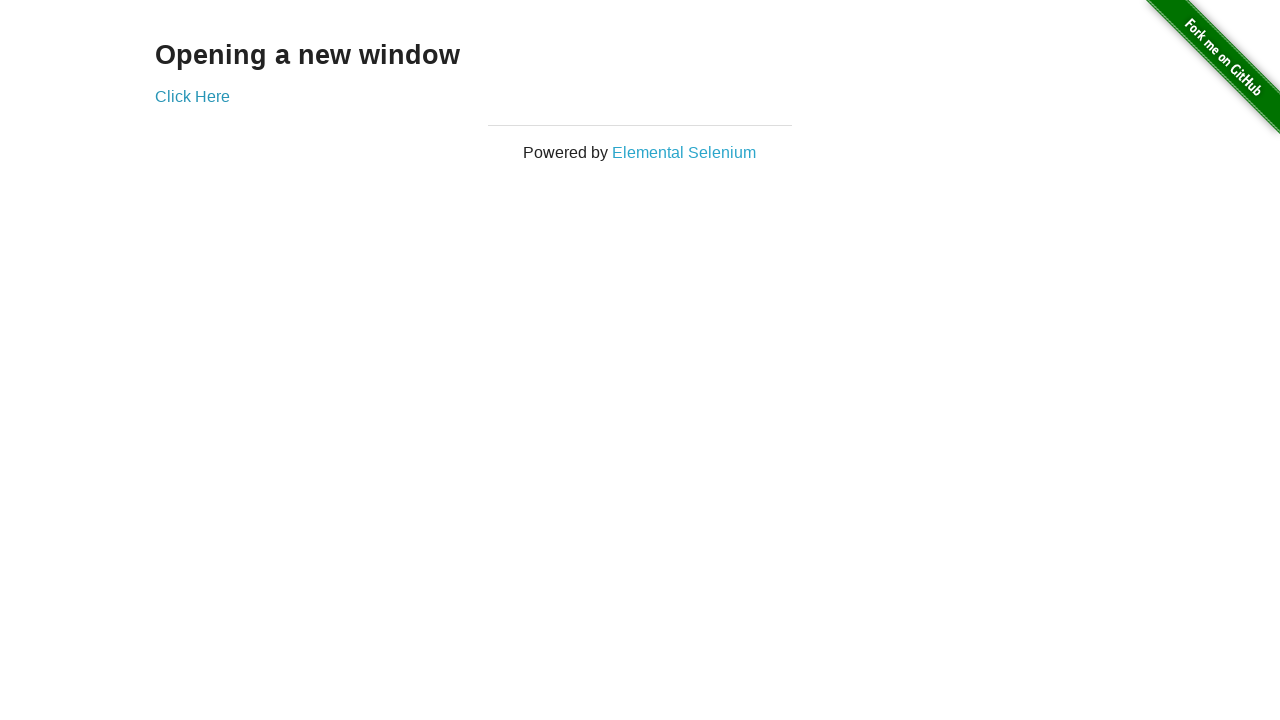

Retrieved new page/window object
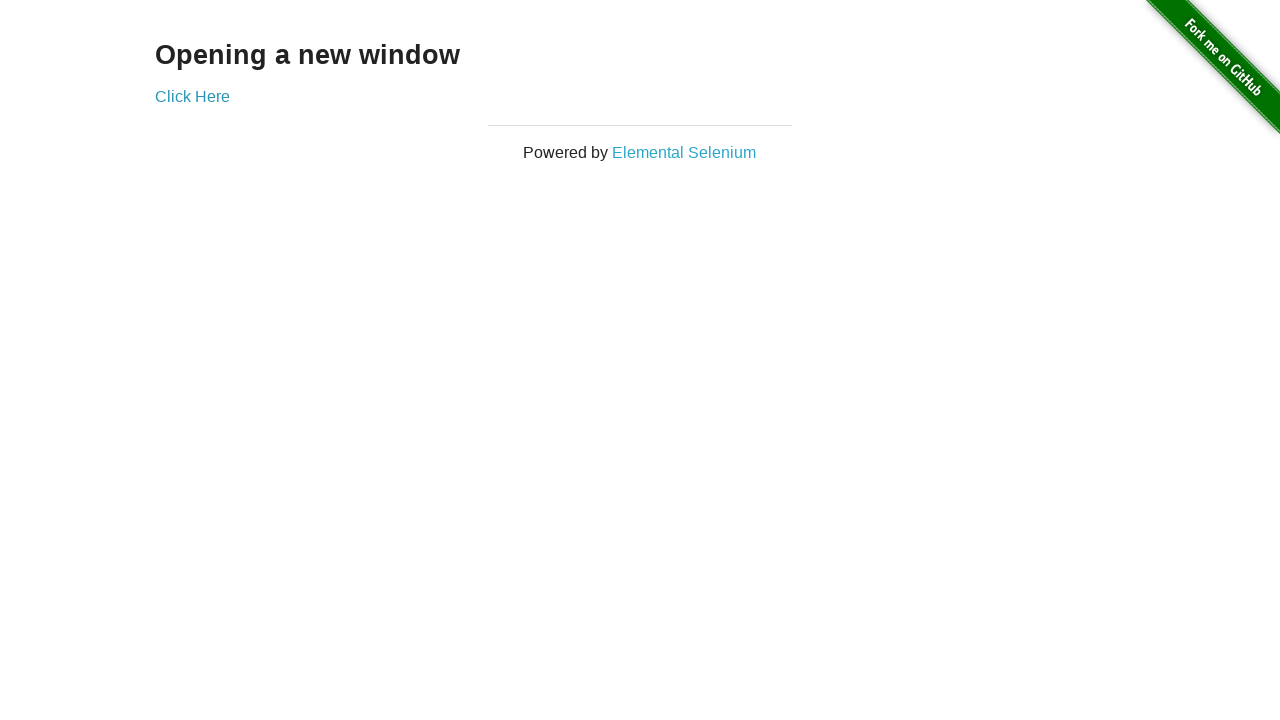

Waited for new window to fully load
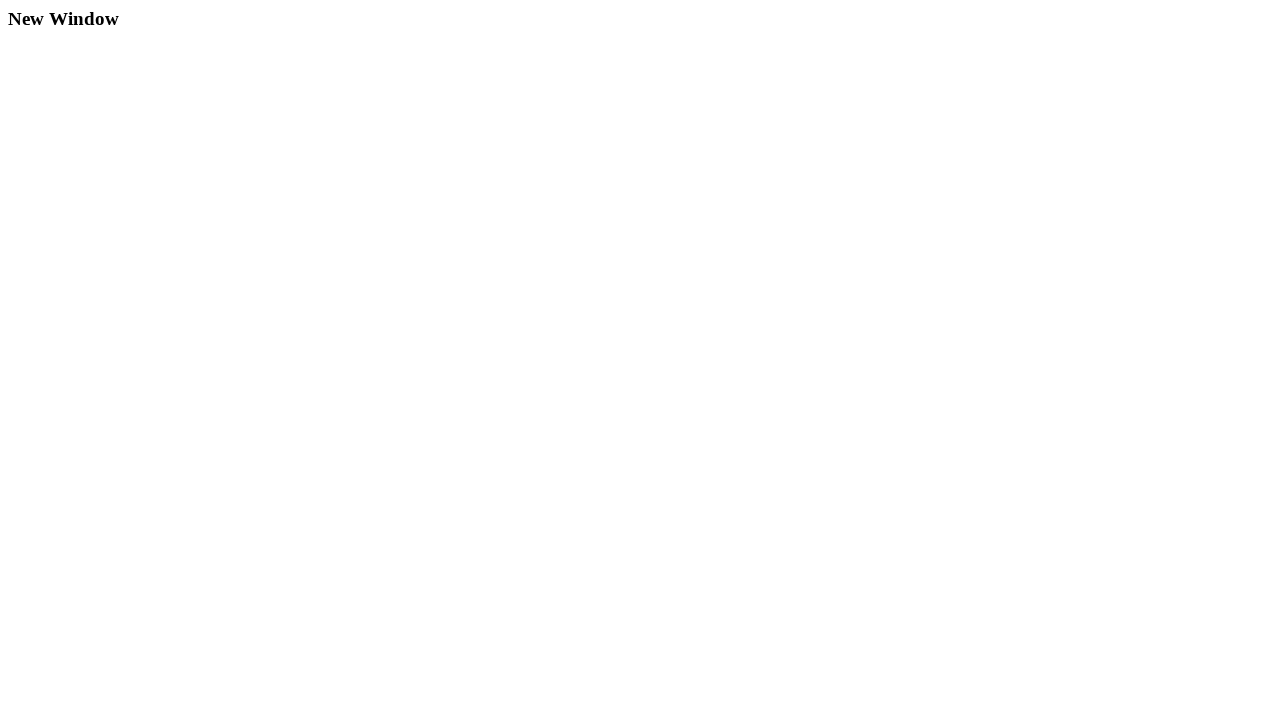

Verified new window title is 'New Window'
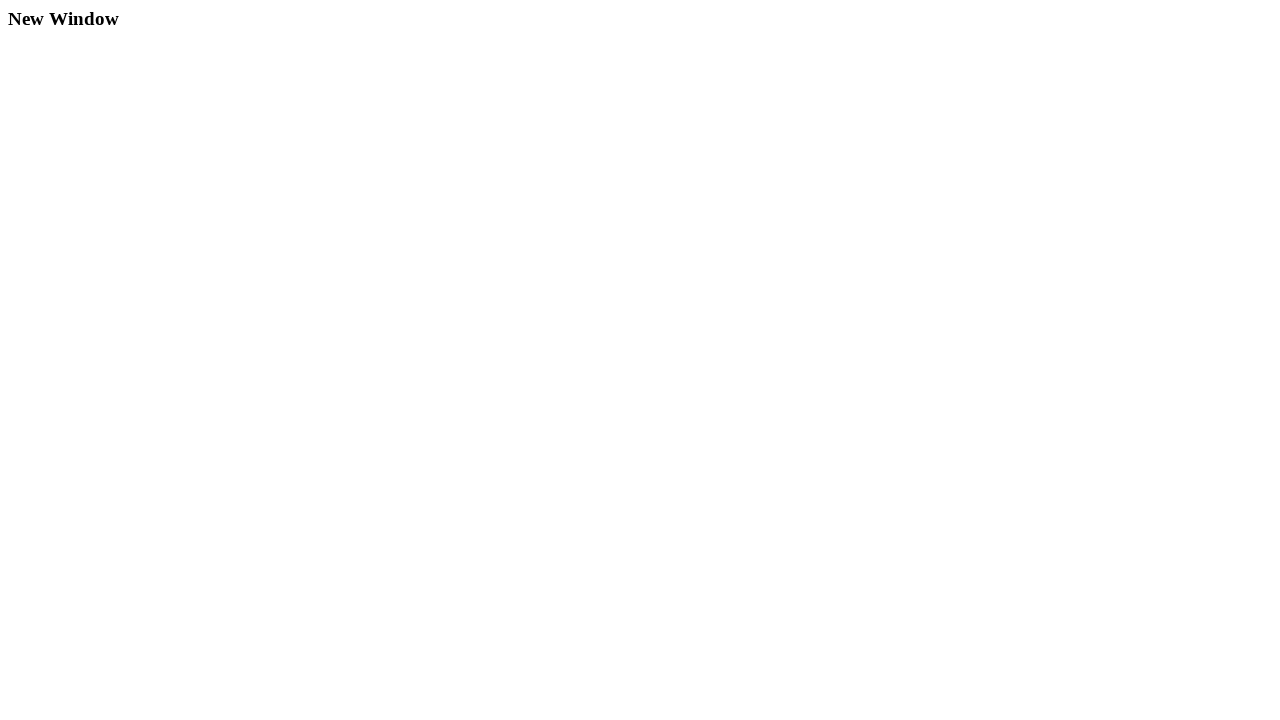

Verified h3 text content in new window is 'New Window'
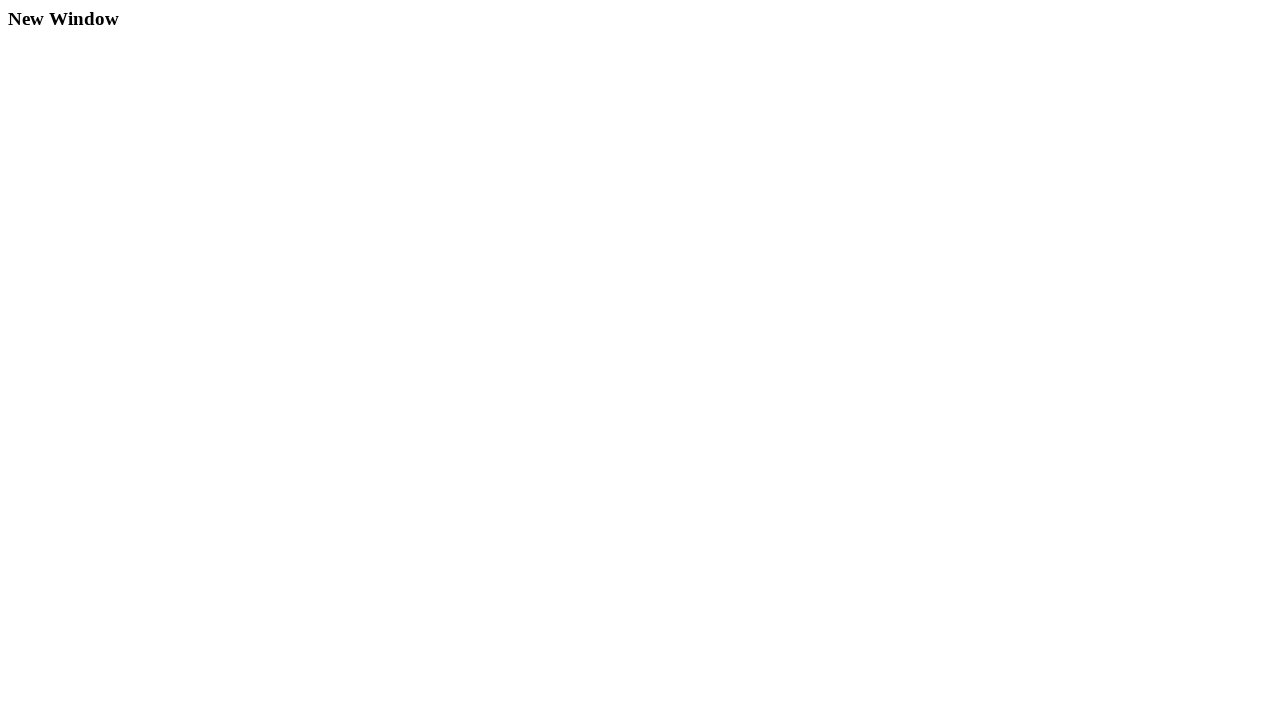

Switched back to original page
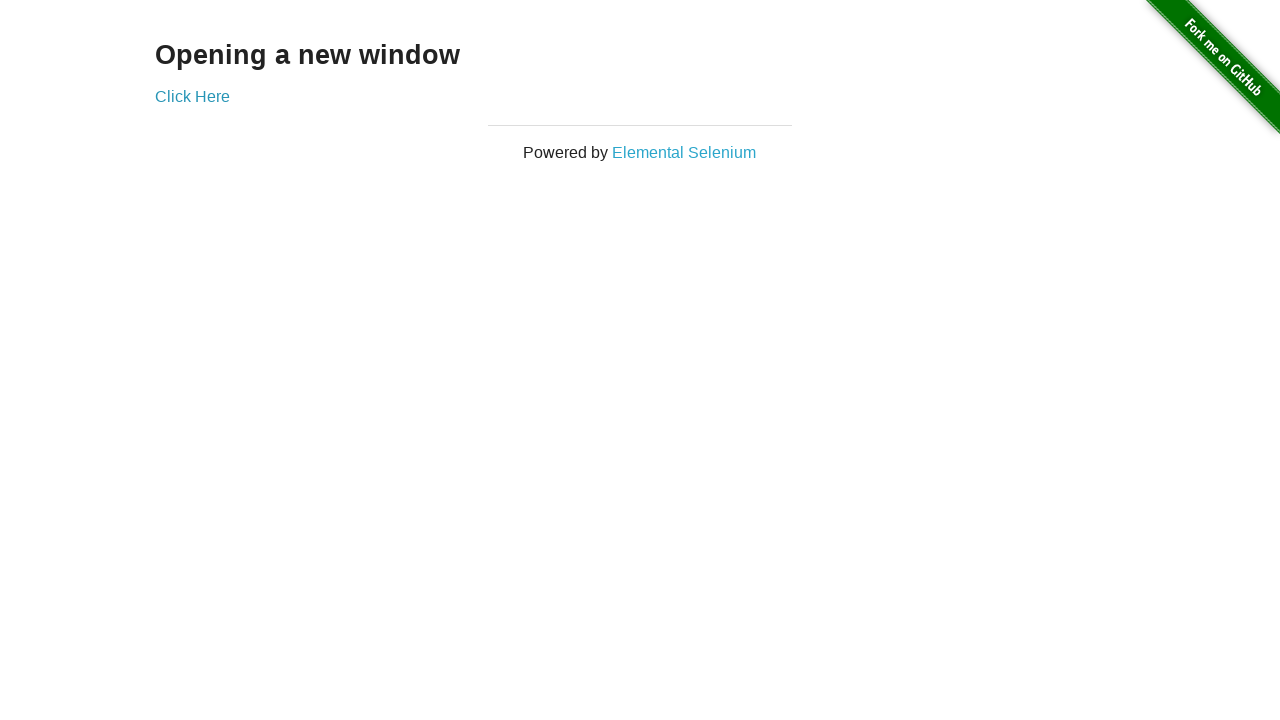

Verified original page title is still 'The Internet'
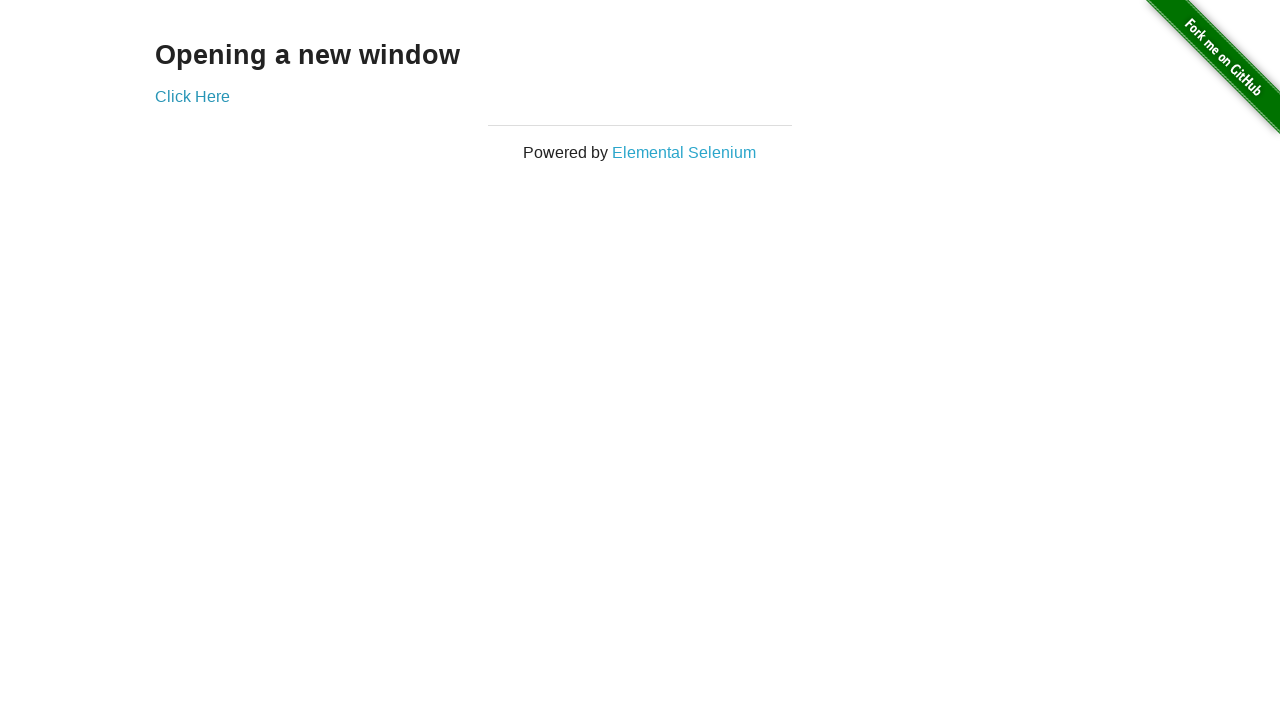

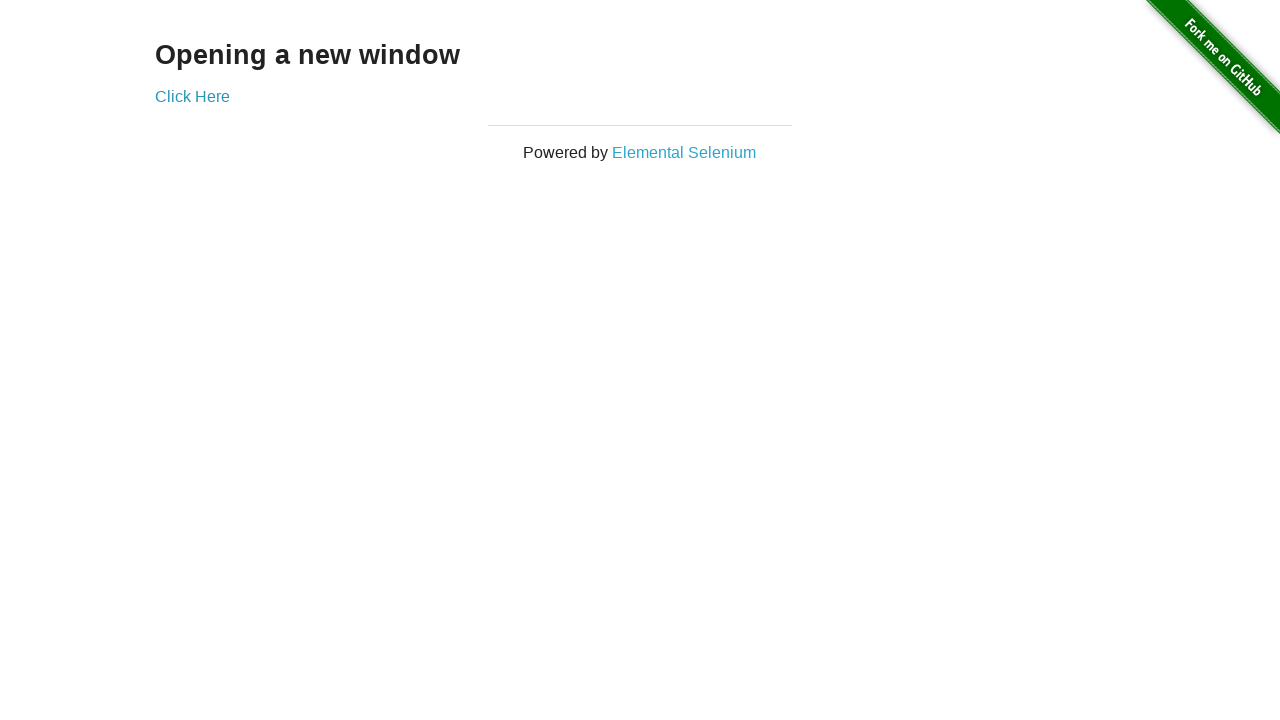